Navigates to a YouTube channel's videos page, scrolls down to load more videos, and verifies video titles are displayed

Starting URL: https://www.youtube.com/c/JohnWatsonRooney/videos?view=0&sort=da&flow=grid

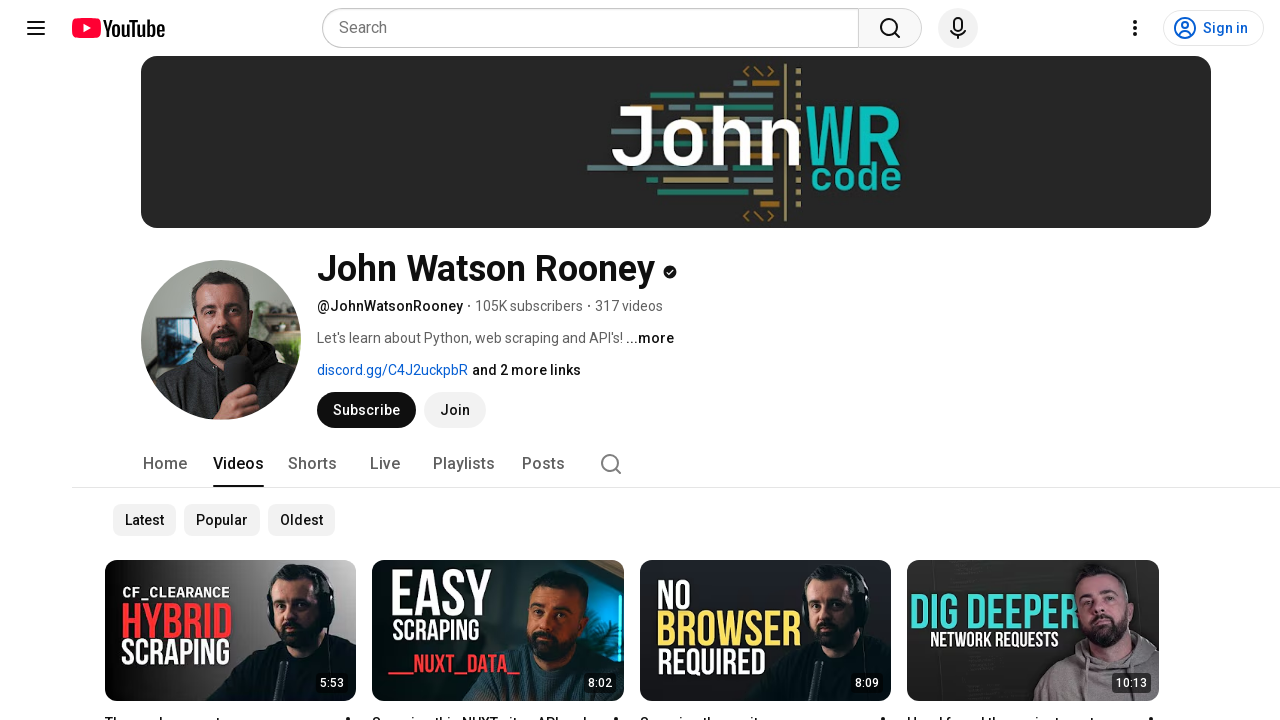

Scrolled down 5000 pixels to load more videos
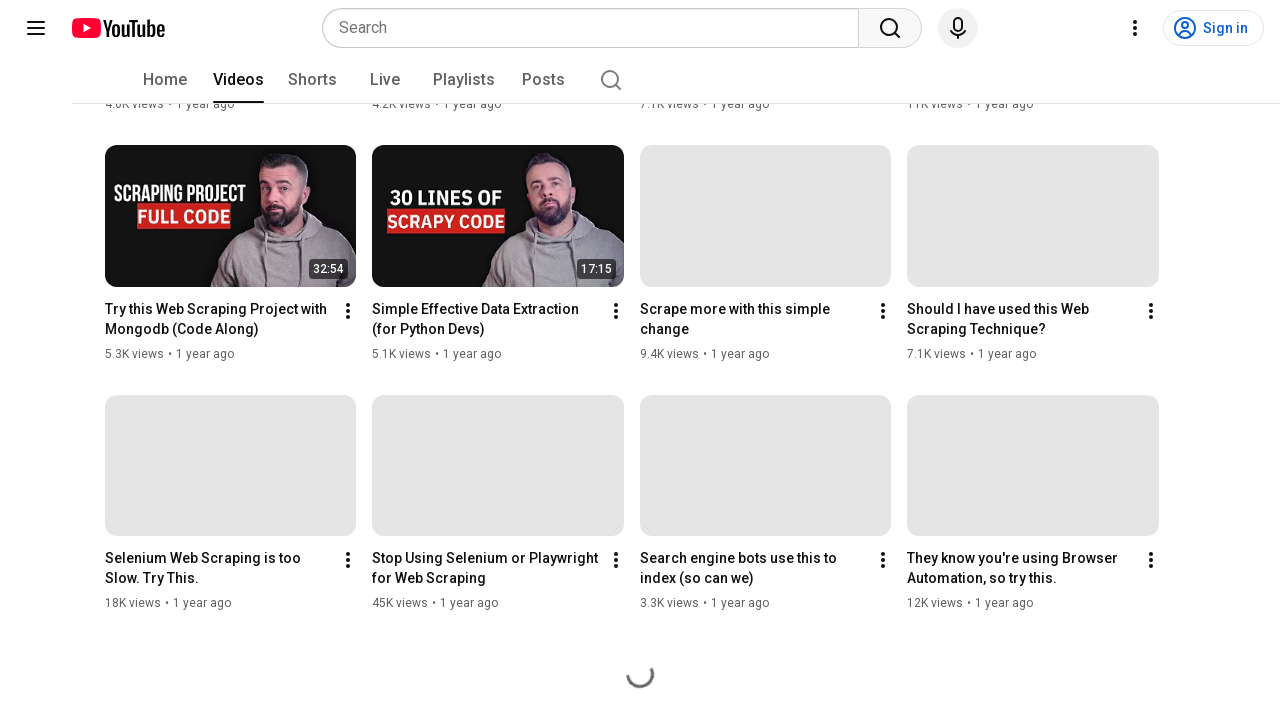

Pressed PageDown to trigger additional video loading
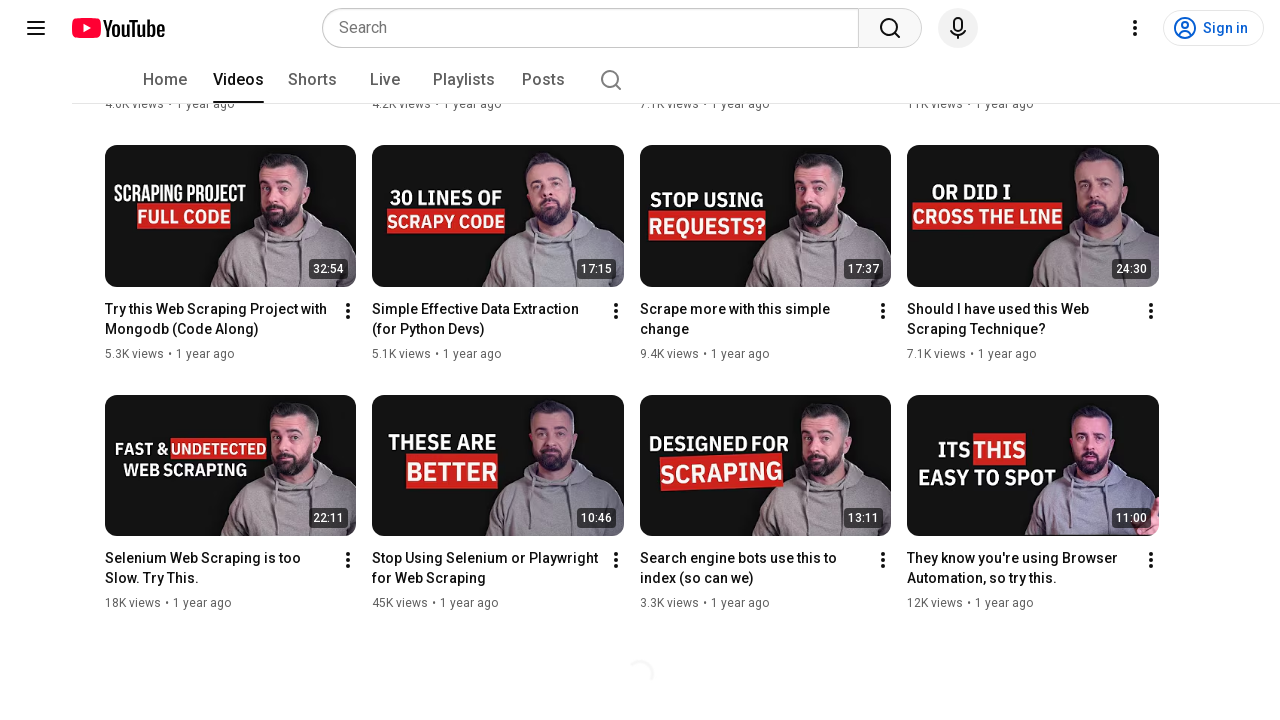

Waited for video titles to appear (timeout: 10000ms)
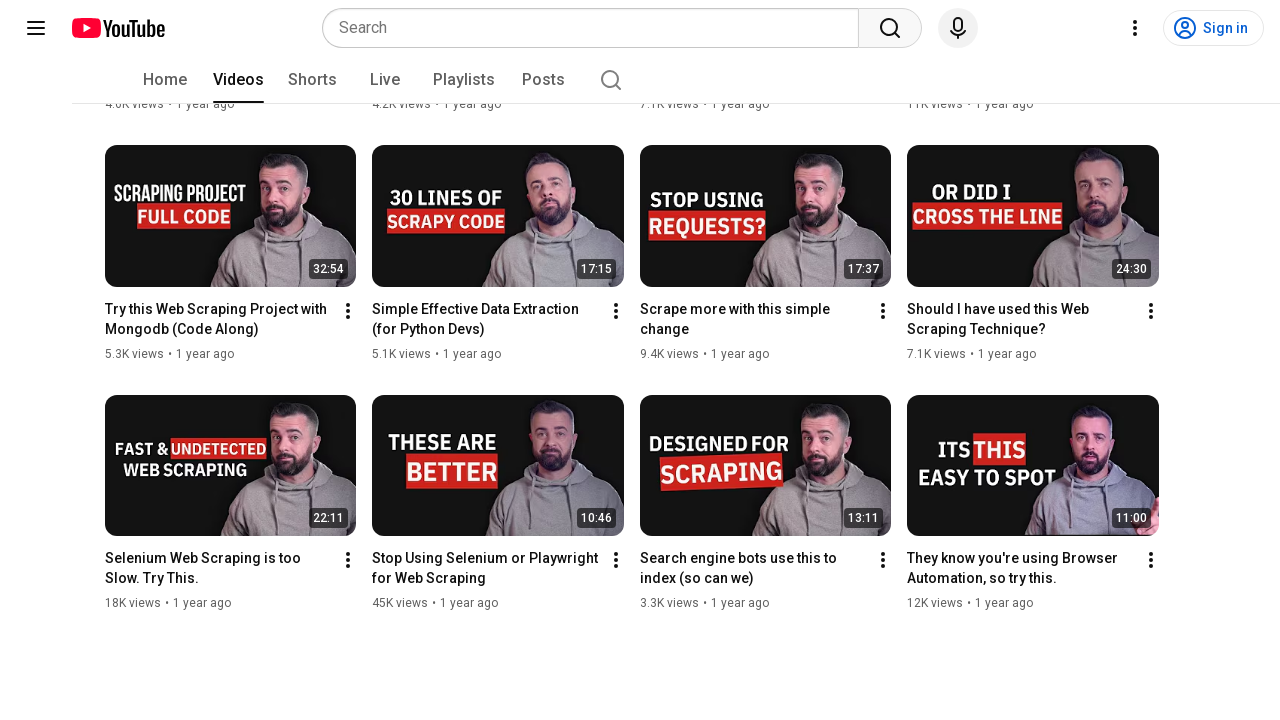

Verified 28 video elements are loaded
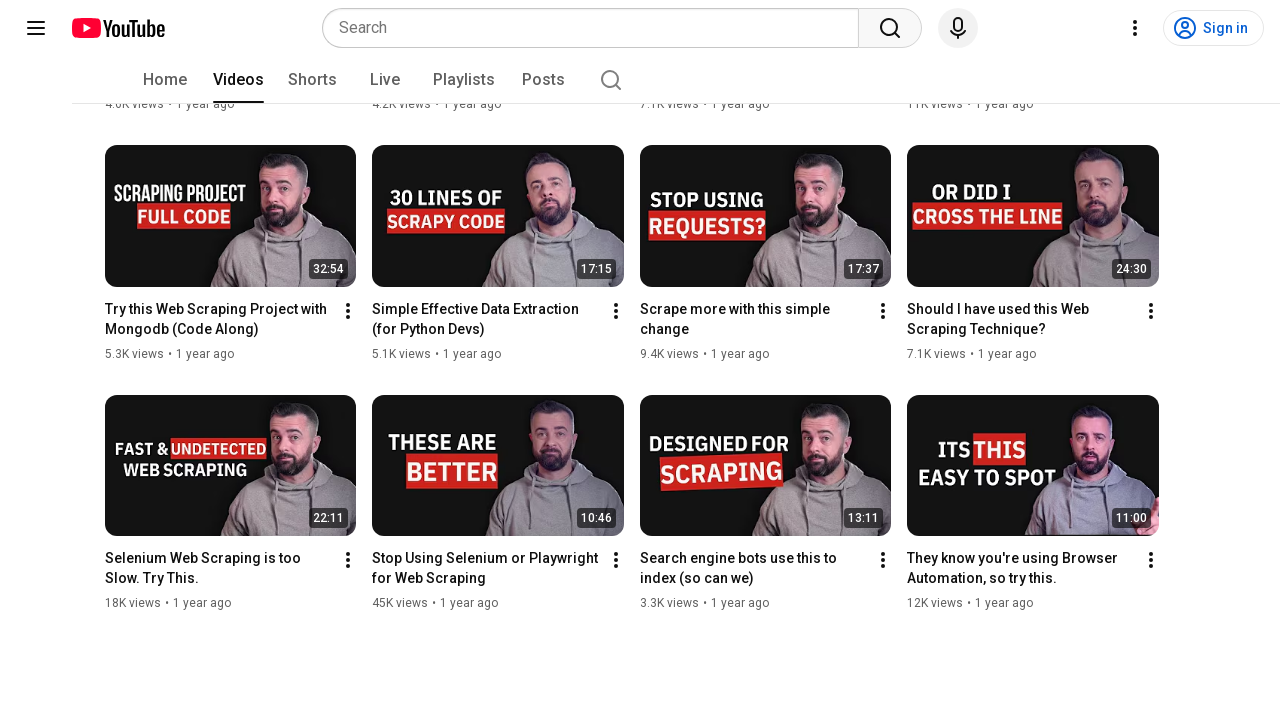

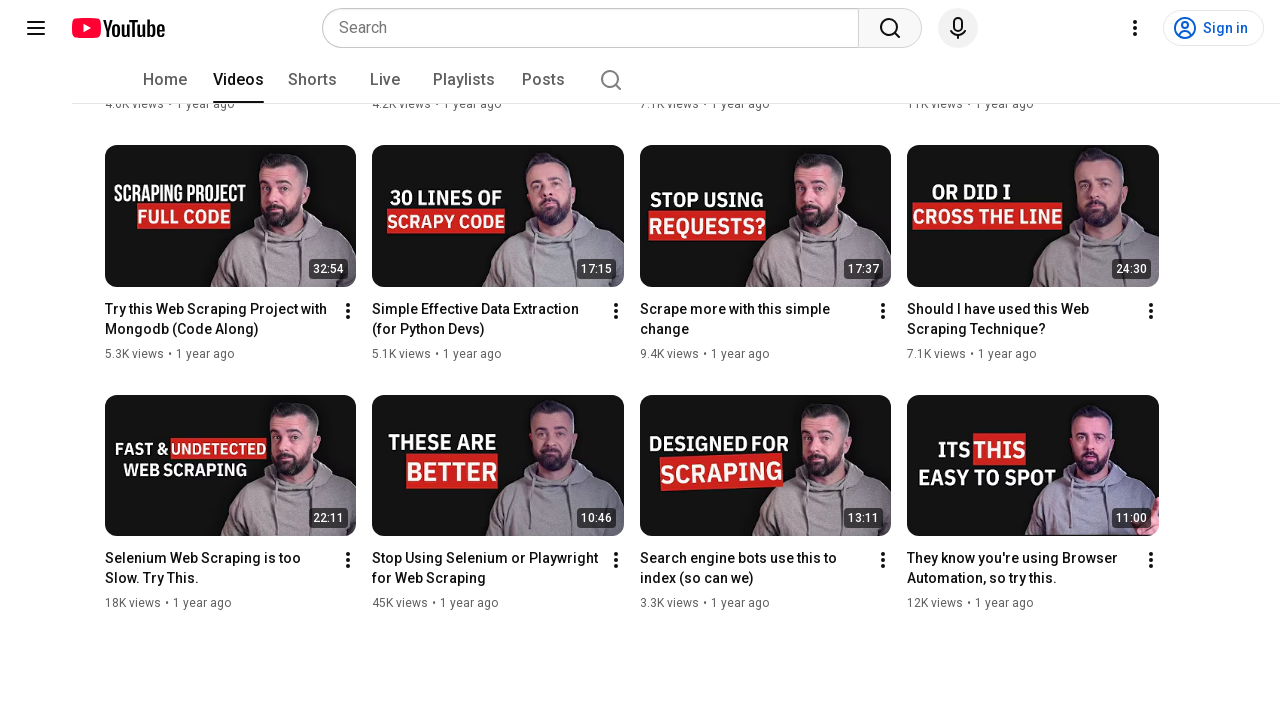